Tests Lorem Ipsum generator with 5 words input to verify correct word count generation

Starting URL: https://lipsum.com/

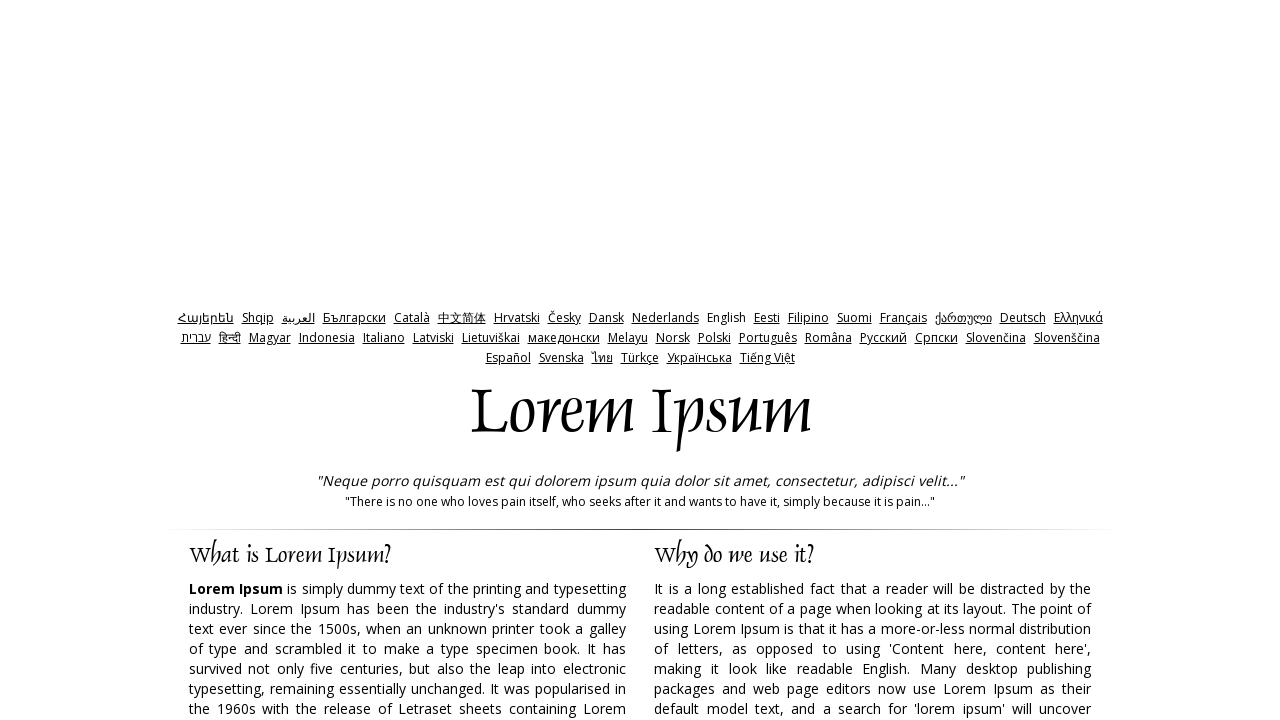

Clicked on Words radio button at (735, 360) on input[value='words']
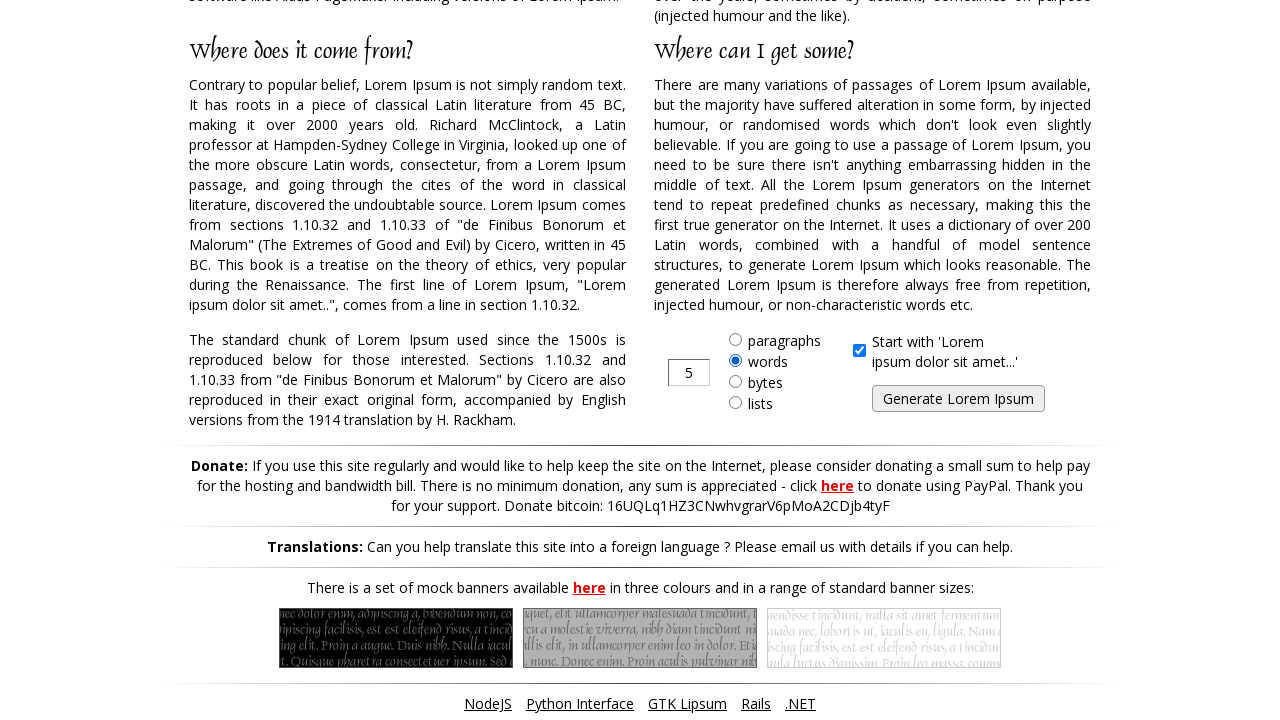

Cleared the amount input field on input#amount
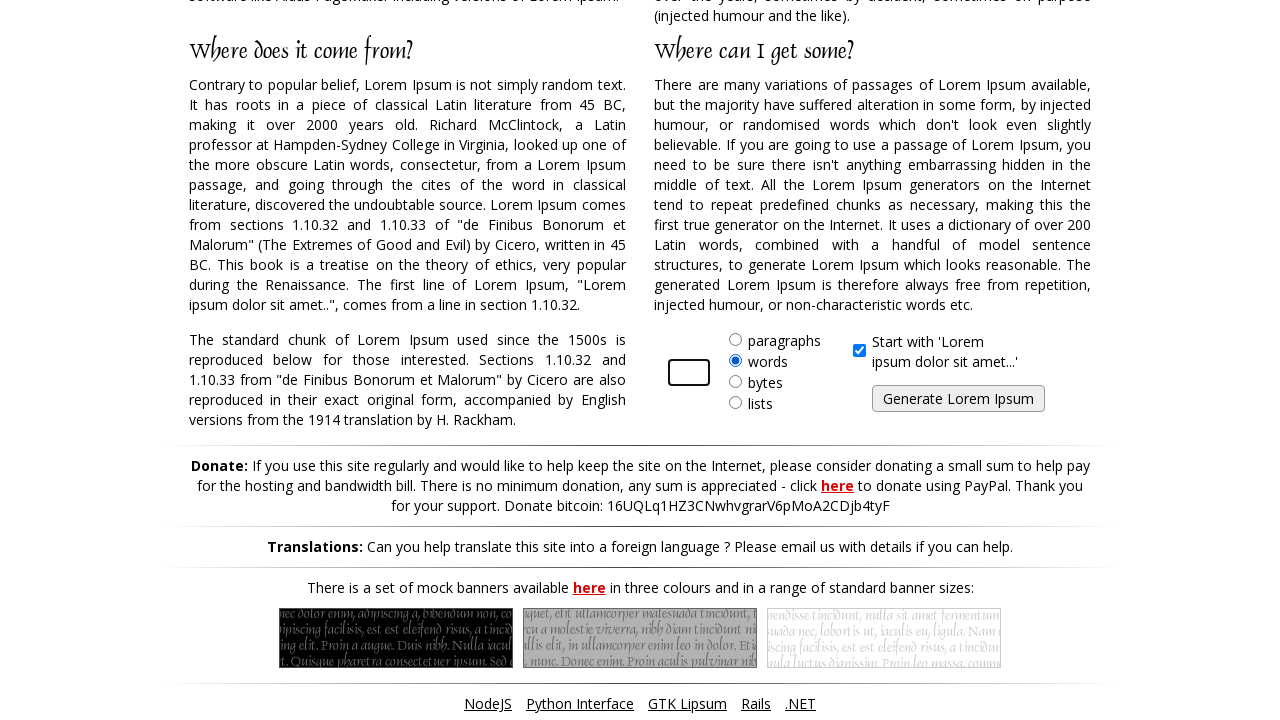

Entered 5 in the amount field on input#amount
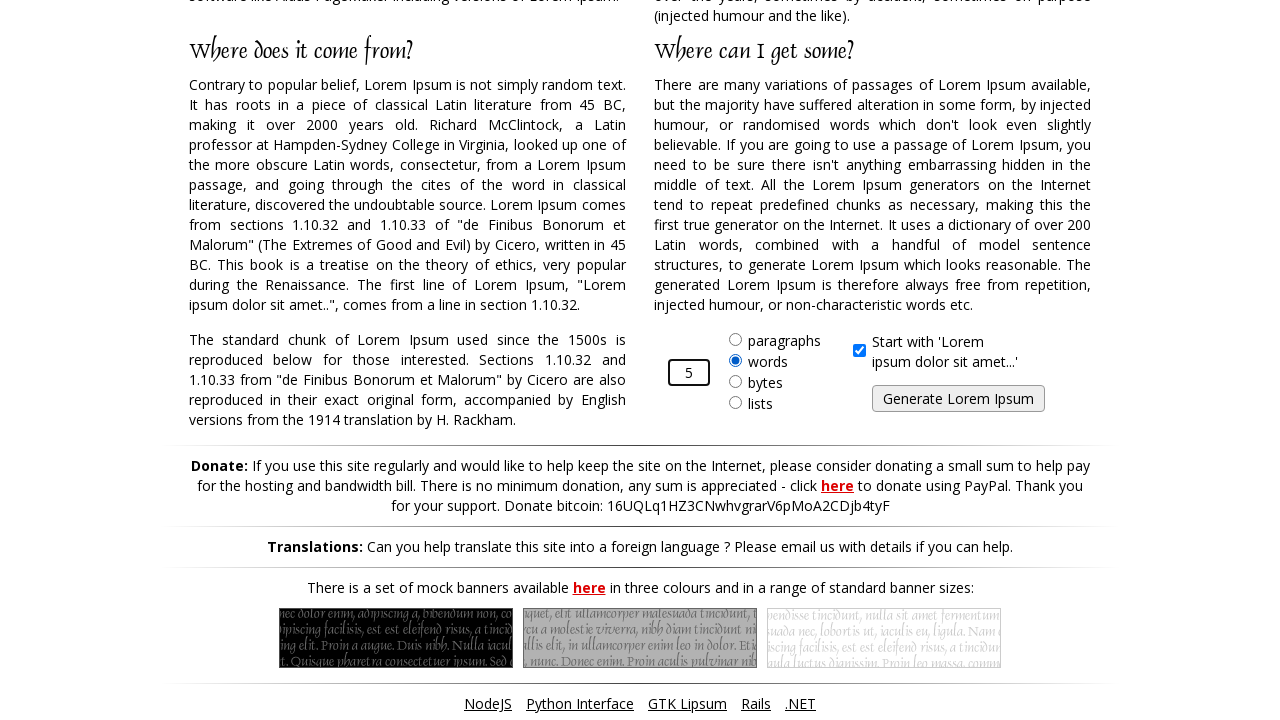

Clicked the generate button at (958, 399) on input#generate
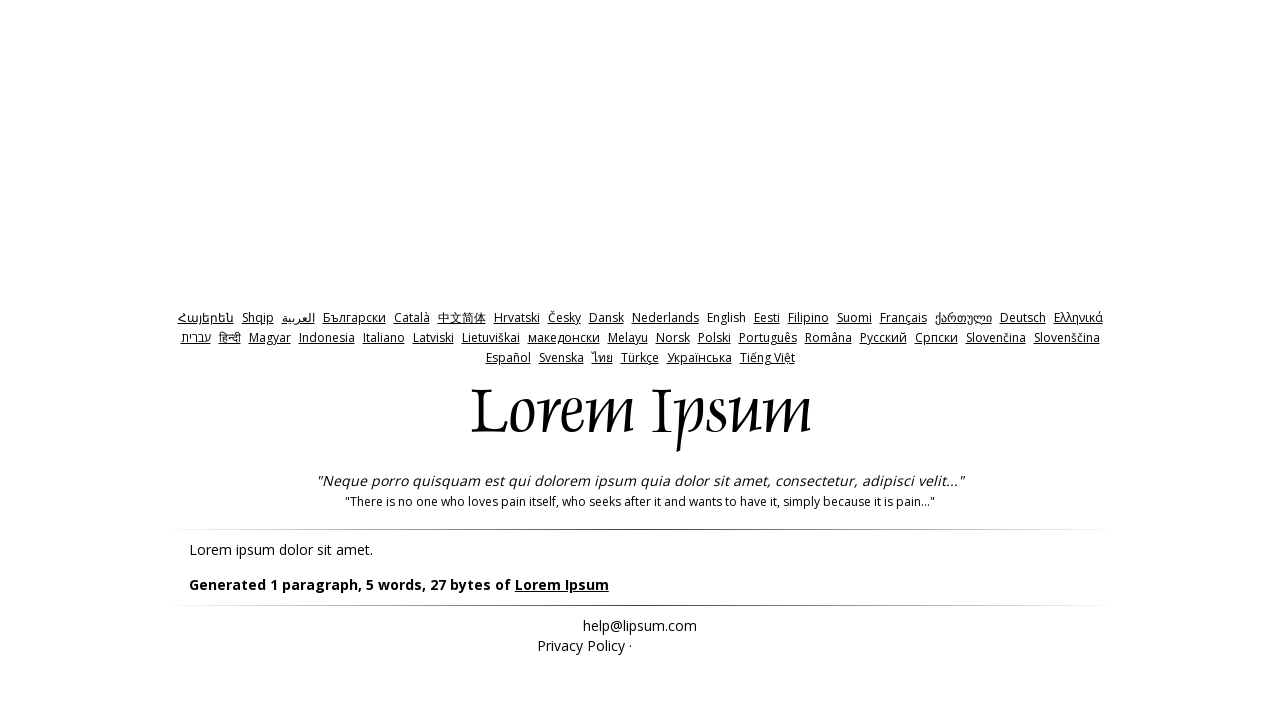

Lorem Ipsum text generated and displayed with 5 words
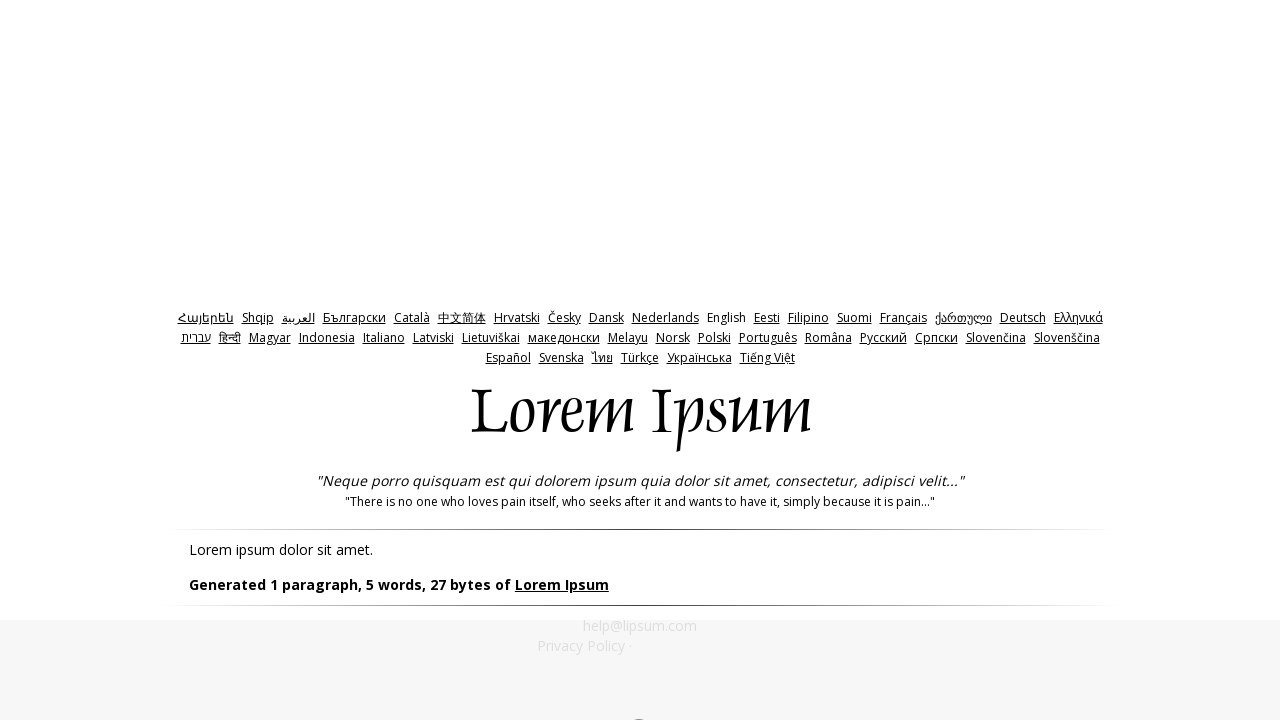

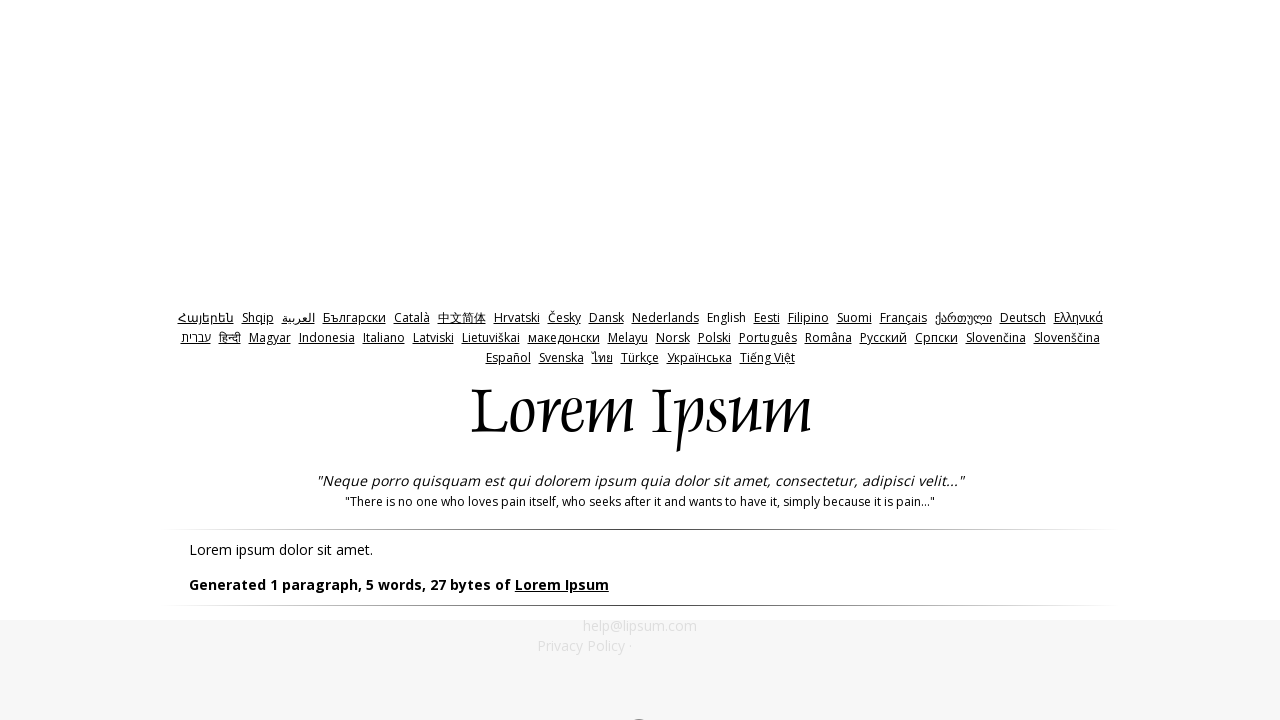